Tests handling a JavaScript confirm alert by dismissing (clicking Cancel on) the confirmation dialog

Starting URL: https://letcode.in/alert

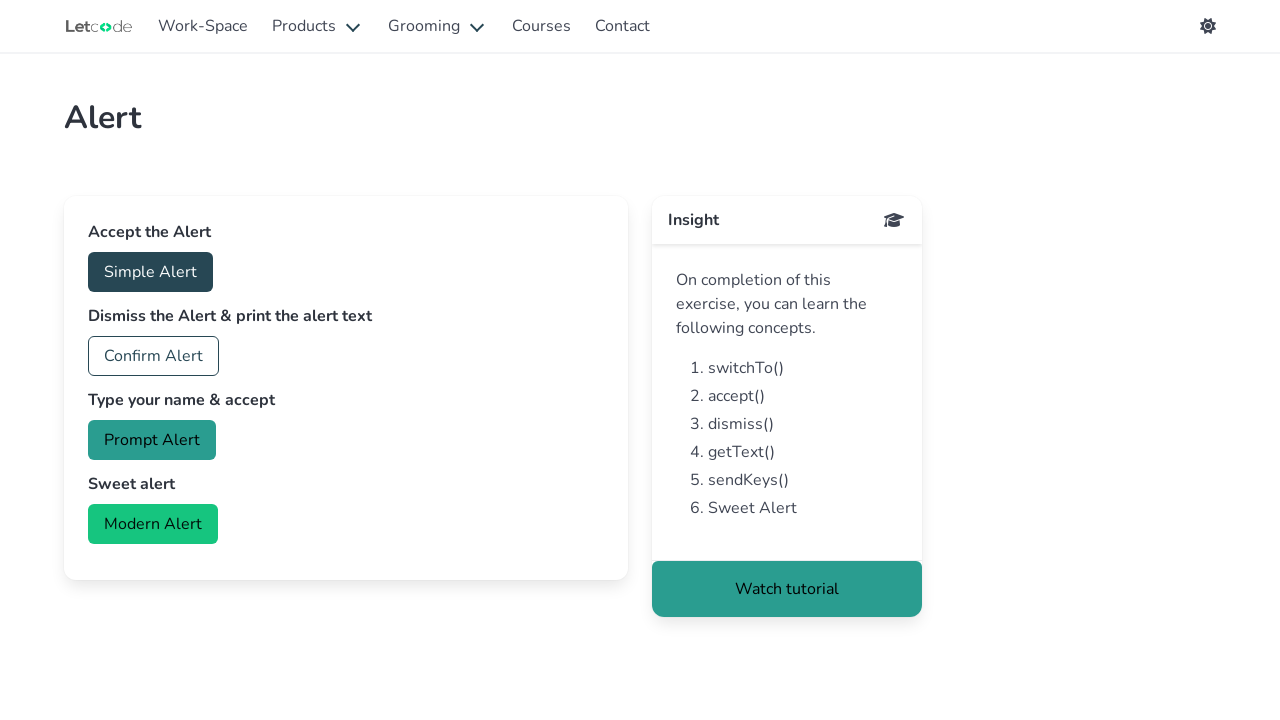

Set up dialog handler to dismiss confirm dialog
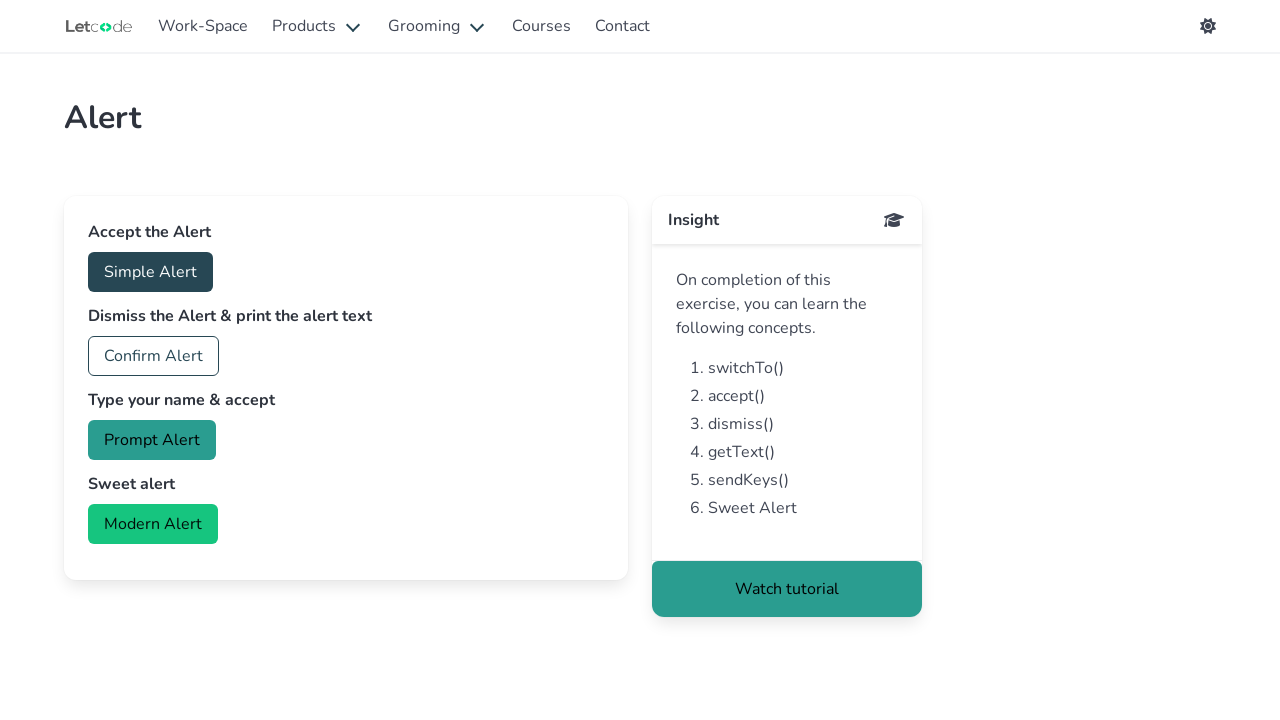

Clicked confirm button to trigger alert at (154, 356) on #confirm
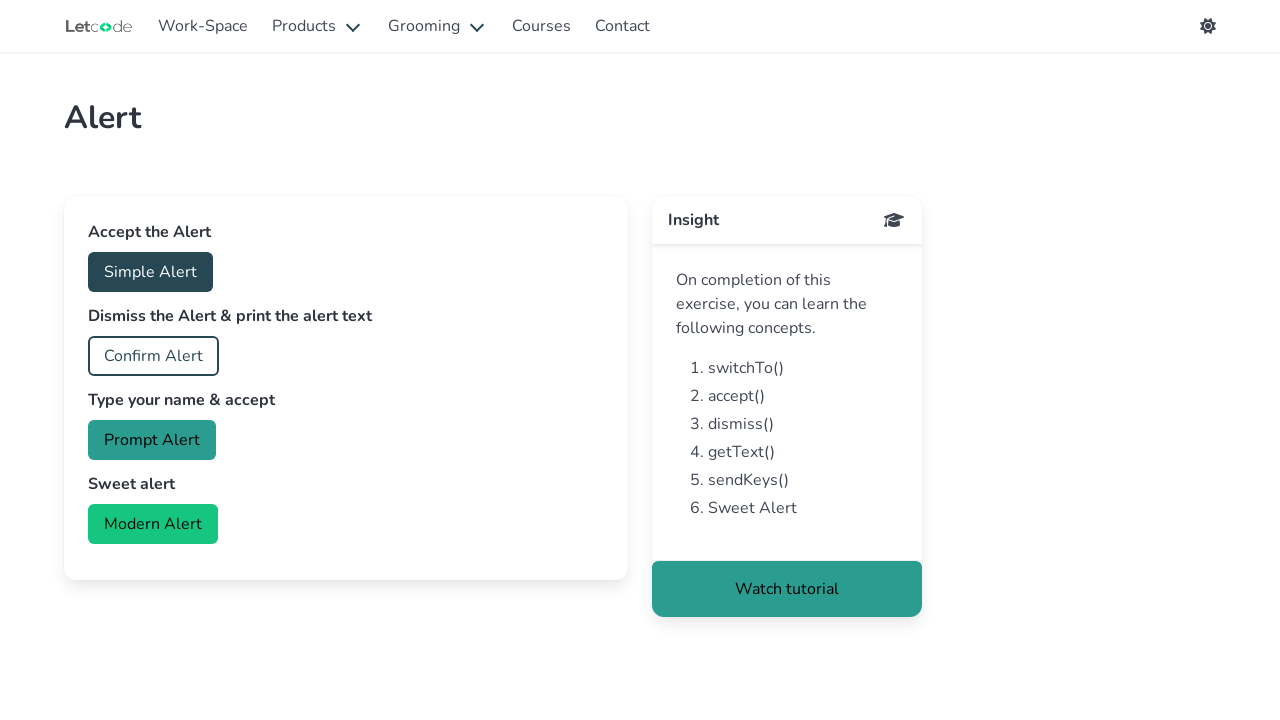

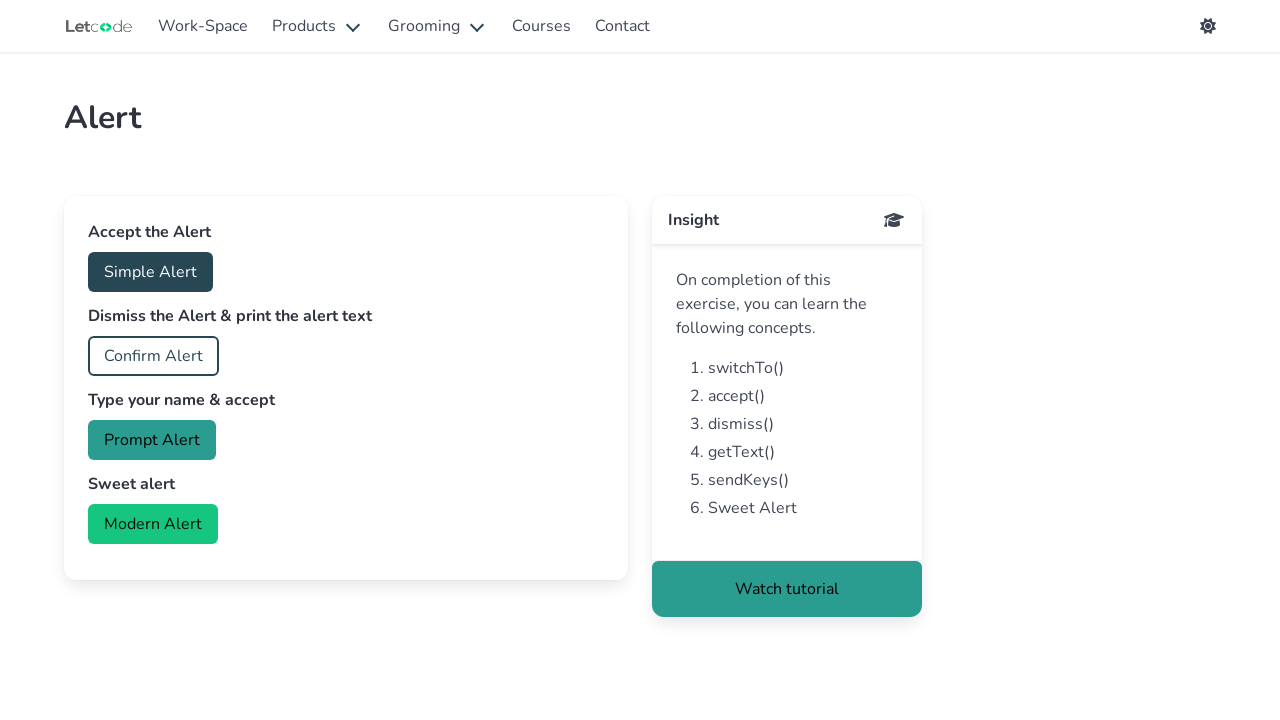